Tests a login form with incorrect credentials, then navigates to forgot password page to fill out password reset form

Starting URL: https://rahulshettyacademy.com/locatorspractice/

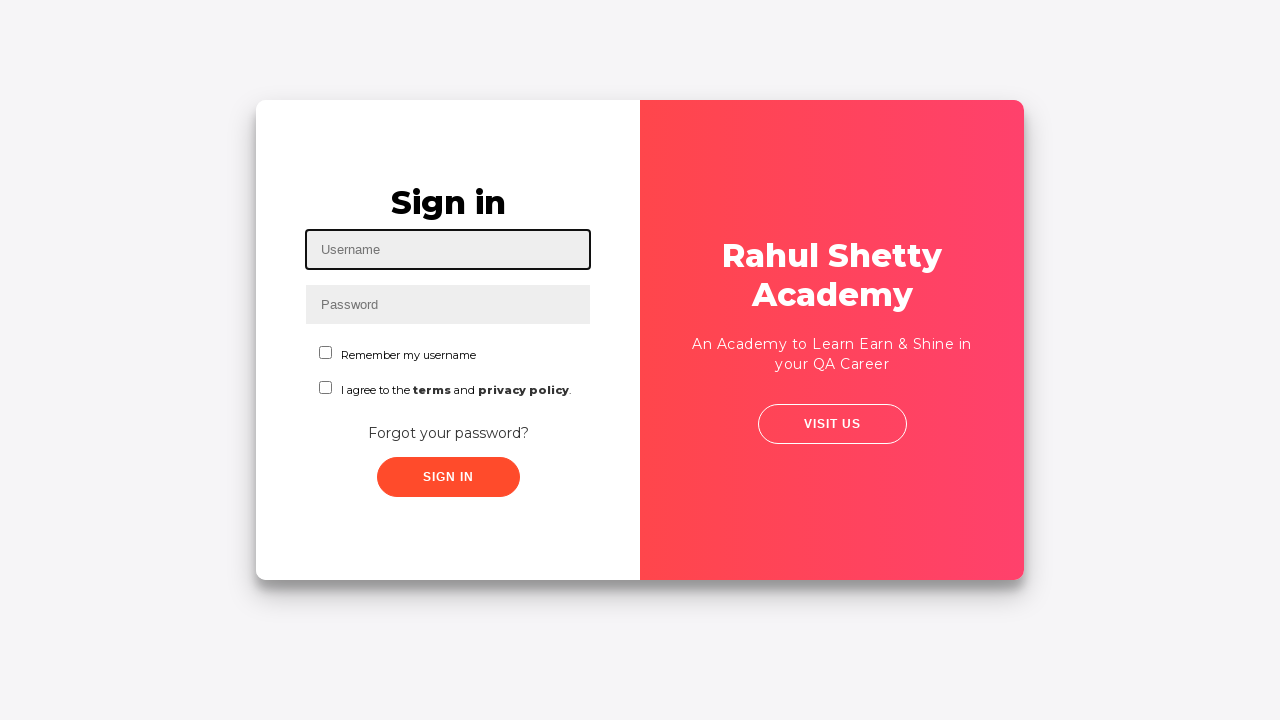

Filled username field with 'rahul' on #inputUsername
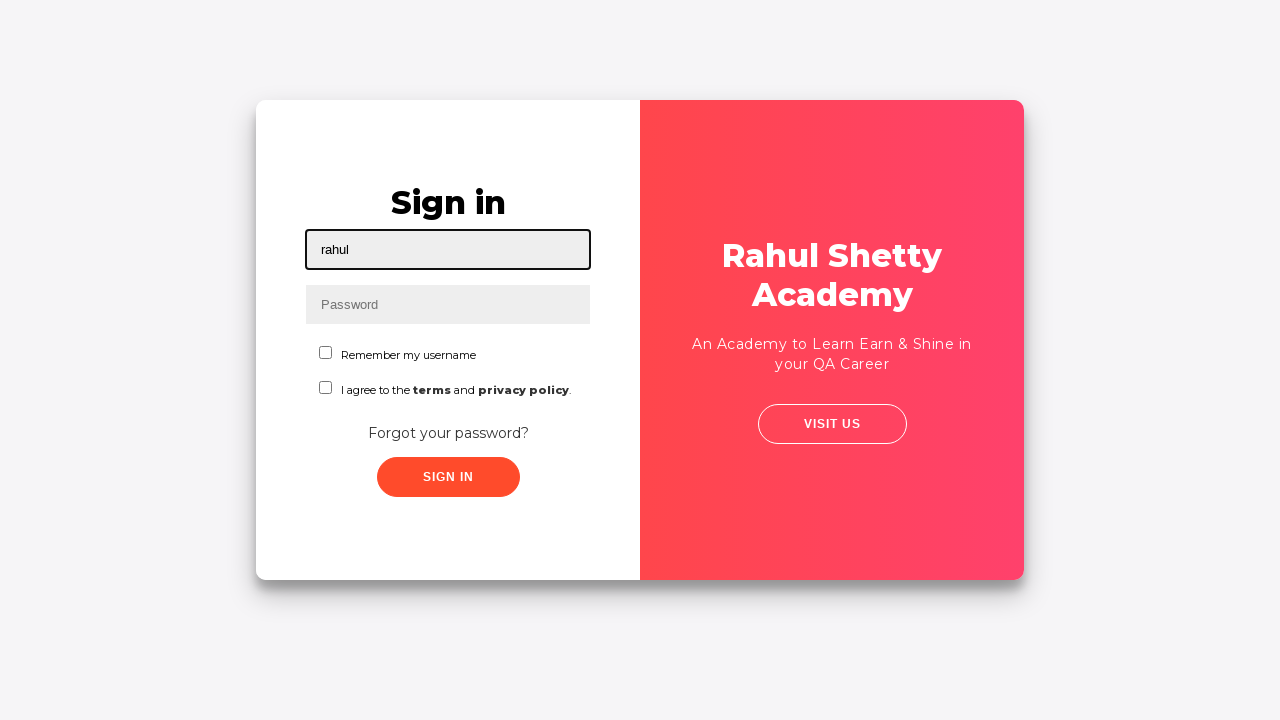

Filled password field with incorrect password 'hello123' on input[name='inputPassword']
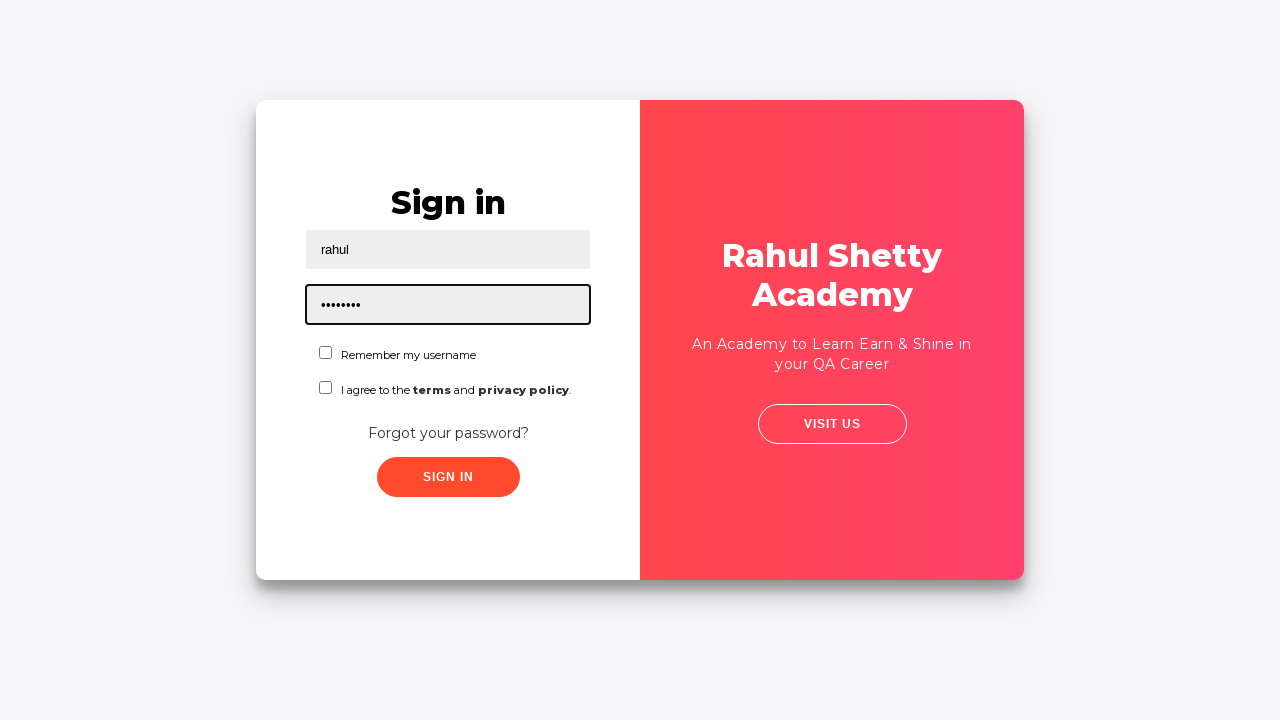

Clicked sign in button at (448, 477) on .signInBtn
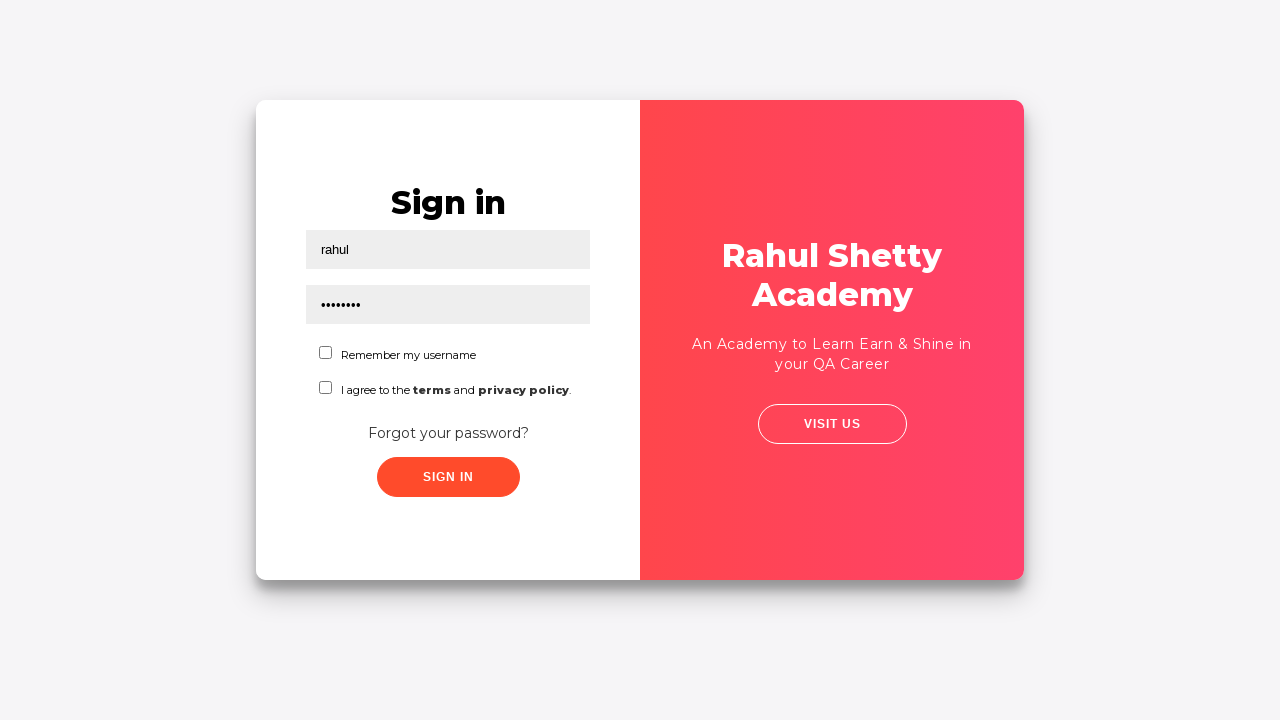

Error message appeared on login attempt with incorrect credentials
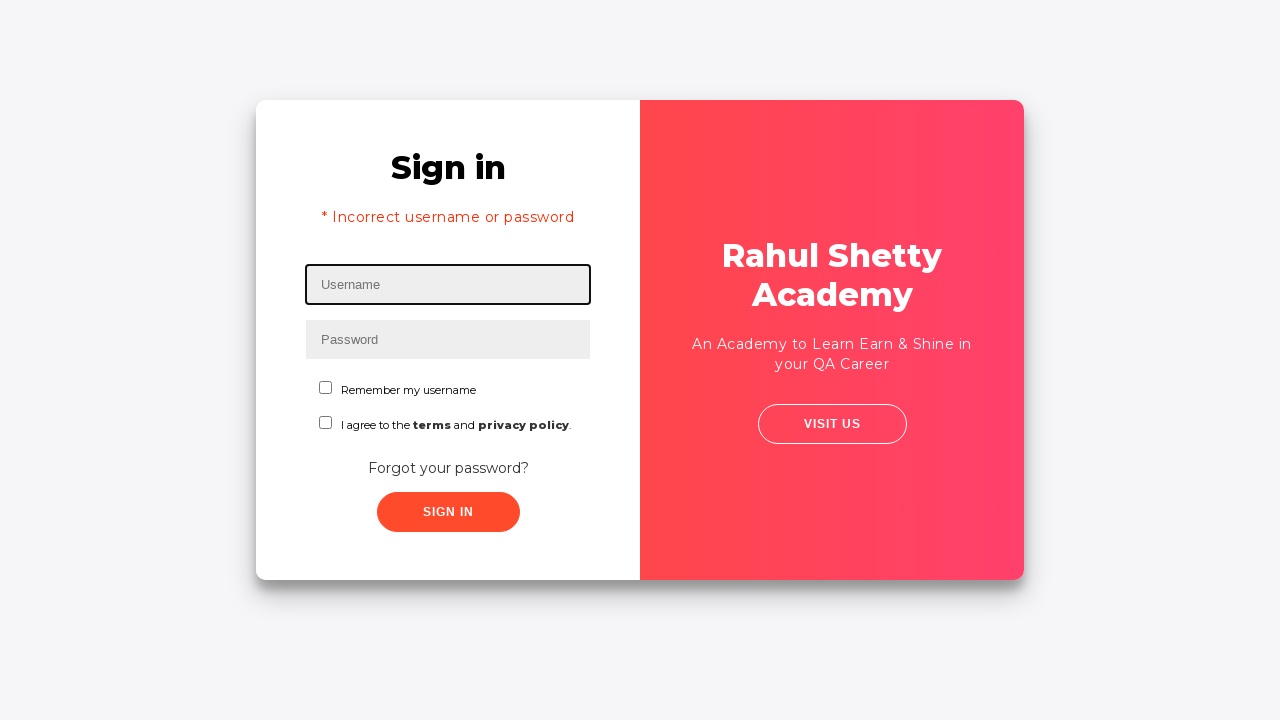

Clicked 'Forgot your password?' link at (448, 468) on text=Forgot your password?
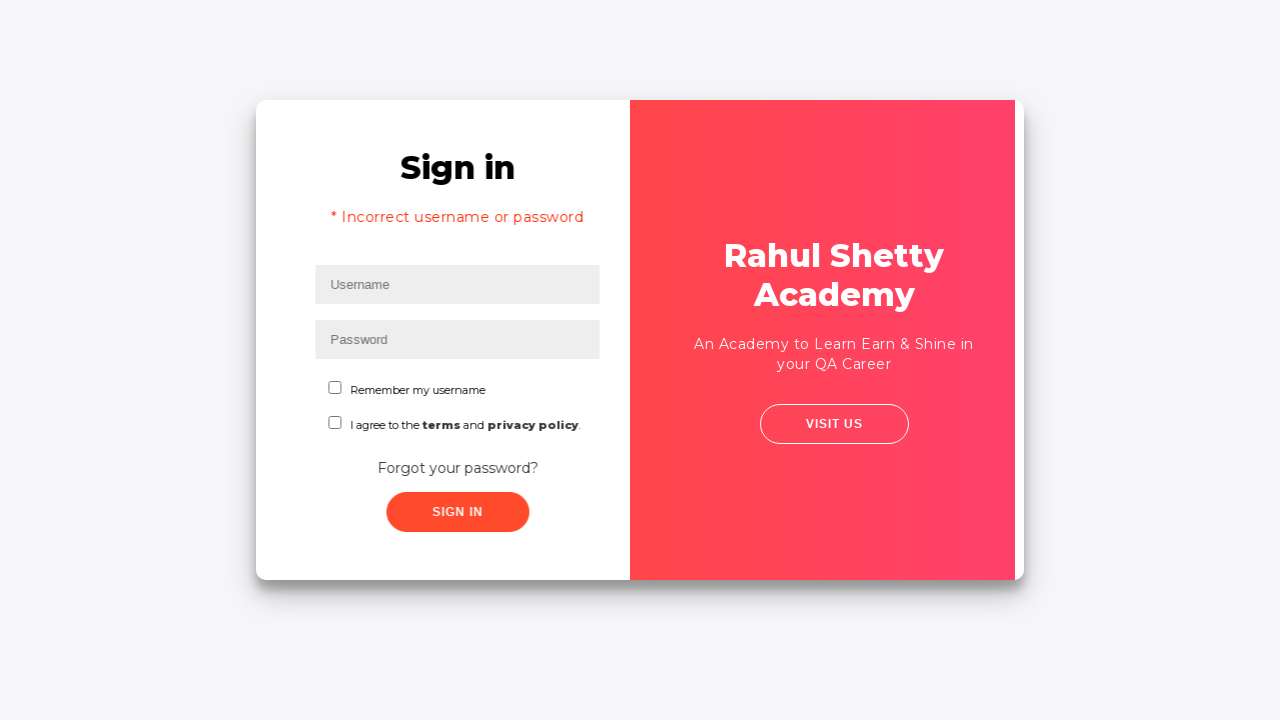

Filled name field with 'John' in password reset form on //input[@placeholder='Name']
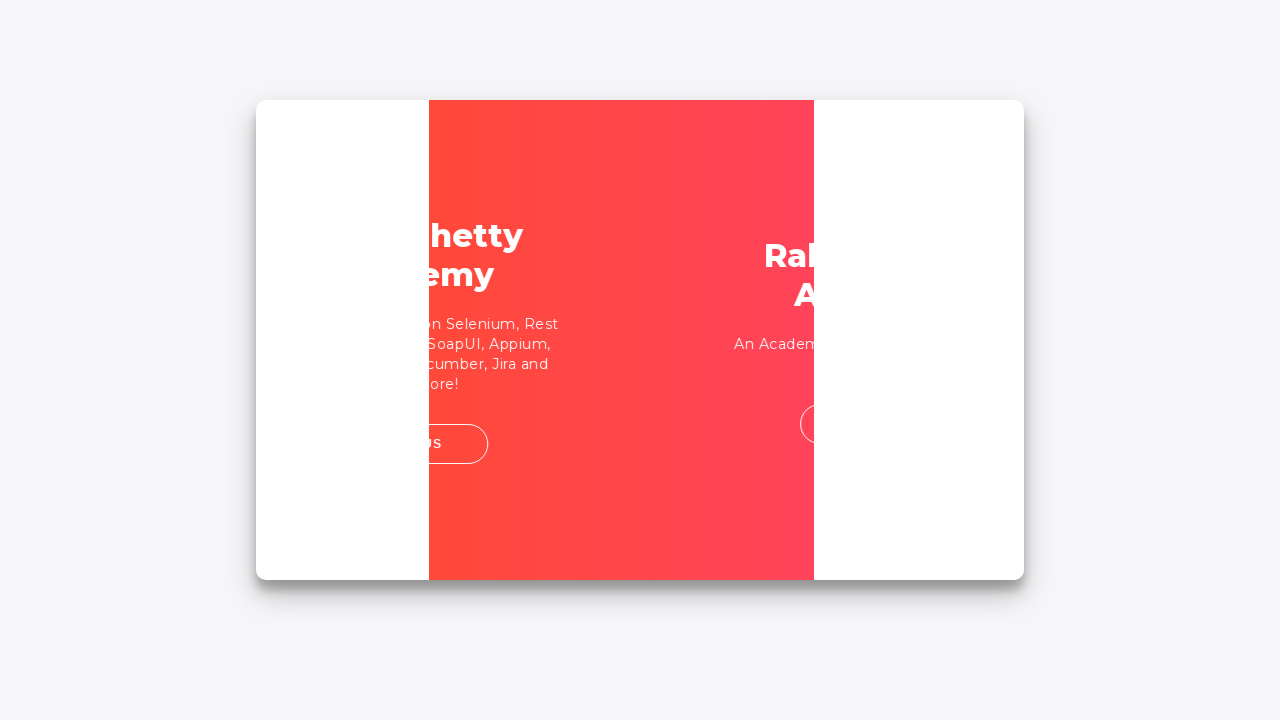

Filled email field with 'Arcila' on input[placeholder='Email']
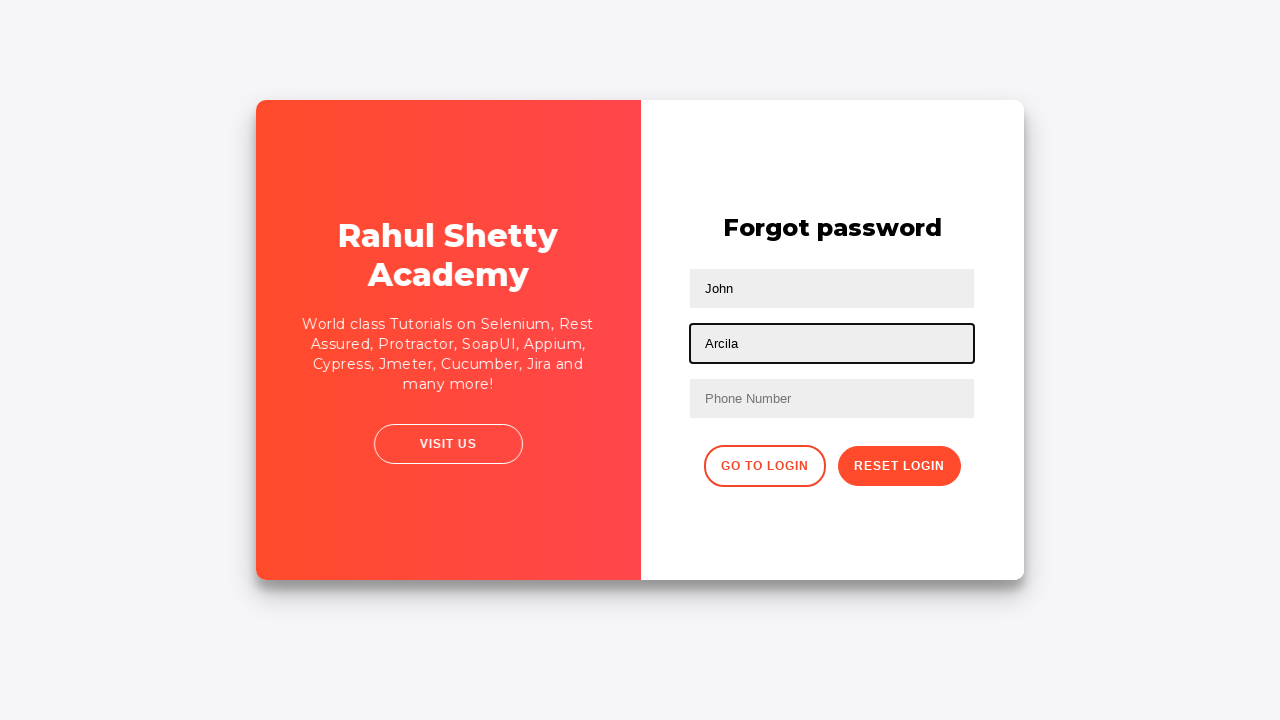

Cleared email field on input[placeholder='Email']
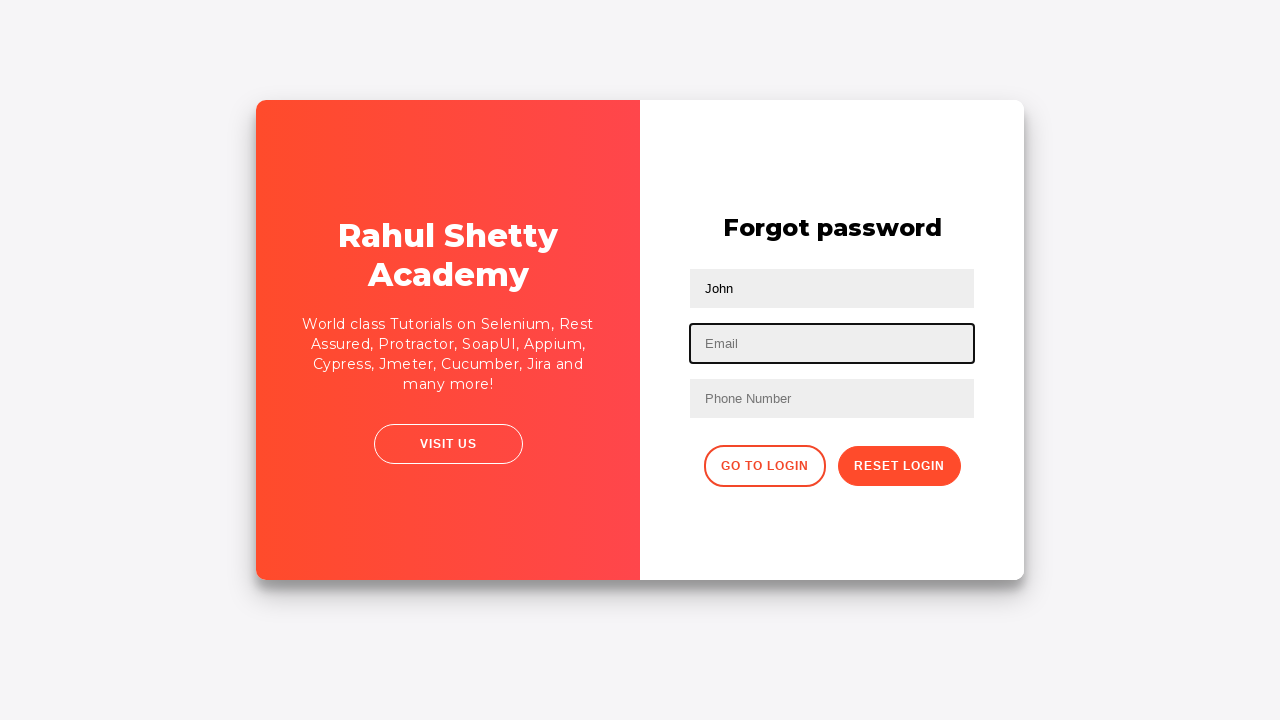

Filled corrected email field with 'Allen' on //input[@type='text'][2]
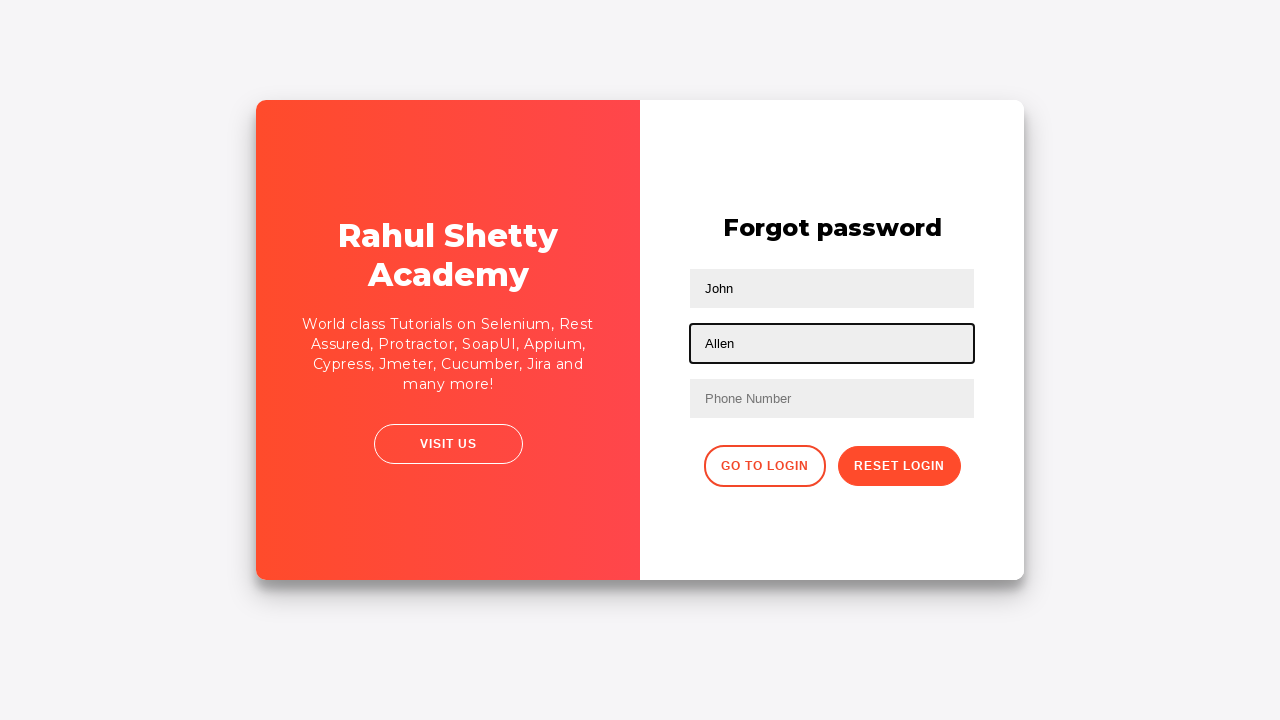

Filled phone number field with 'mjdavid_17@yahoo.com' on //form/input[3]
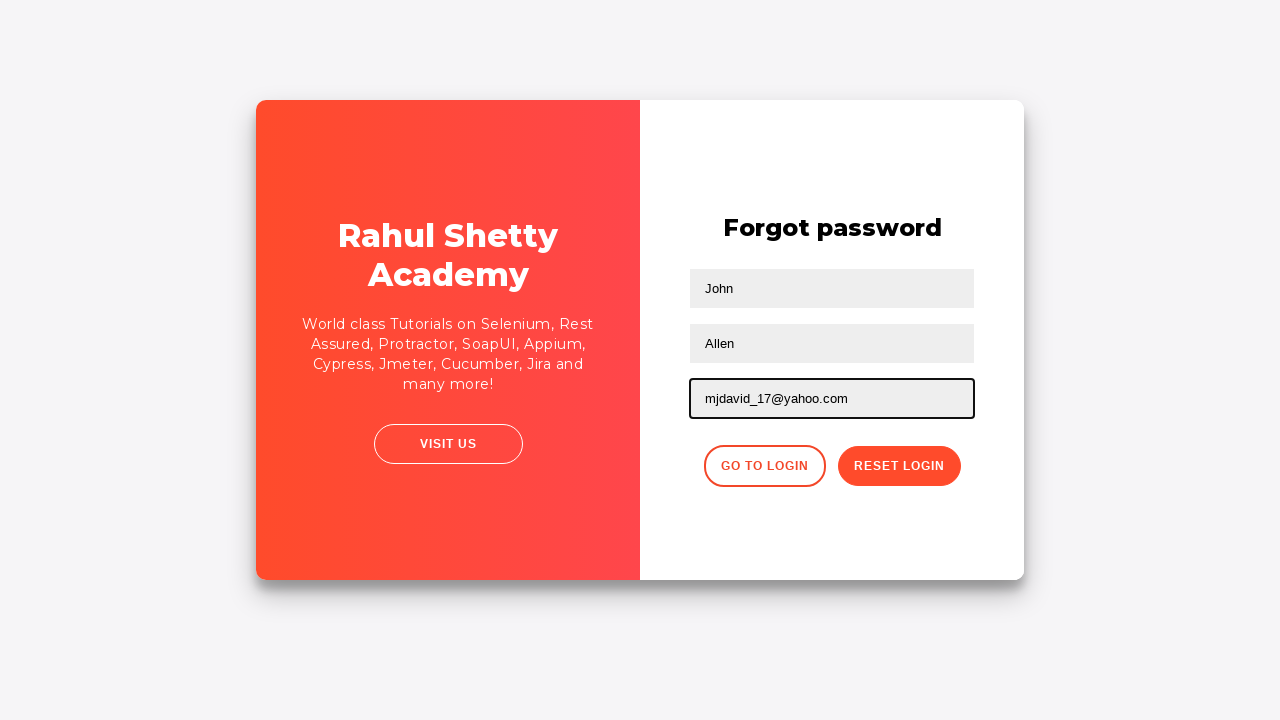

Clicked reset login button at (899, 466) on xpath=//form/div/button[2]
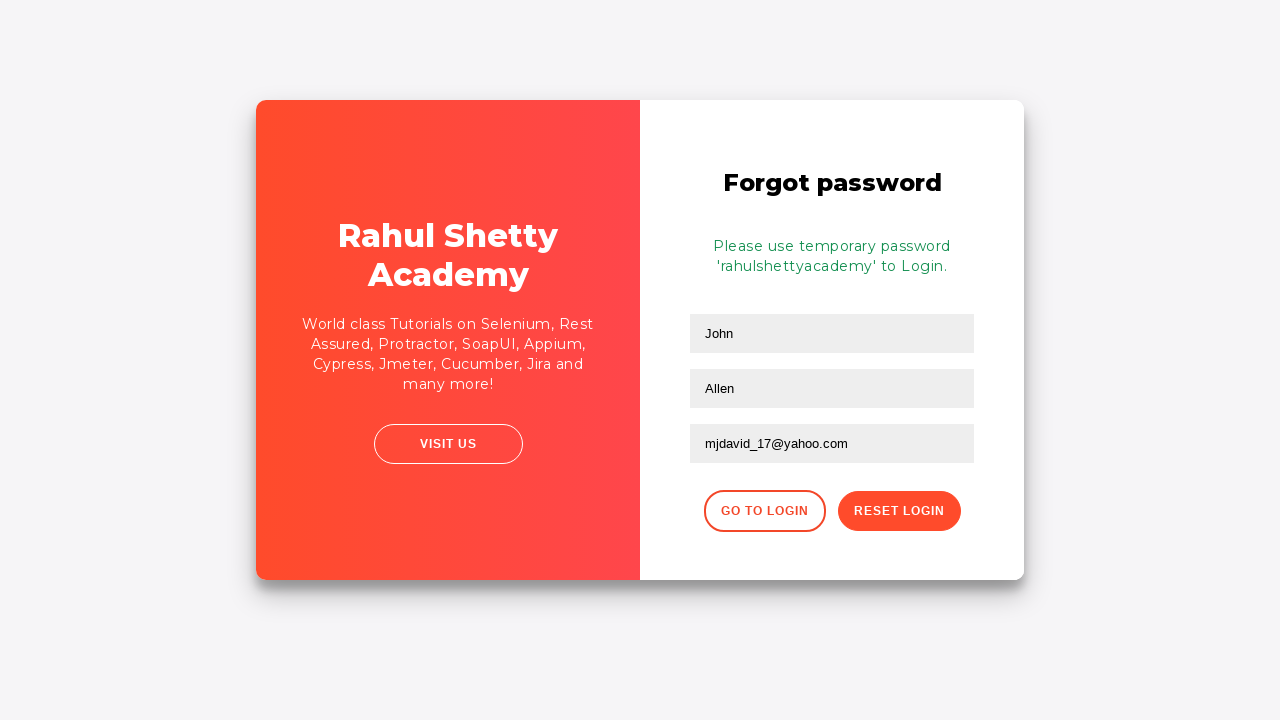

Password reset info message appeared
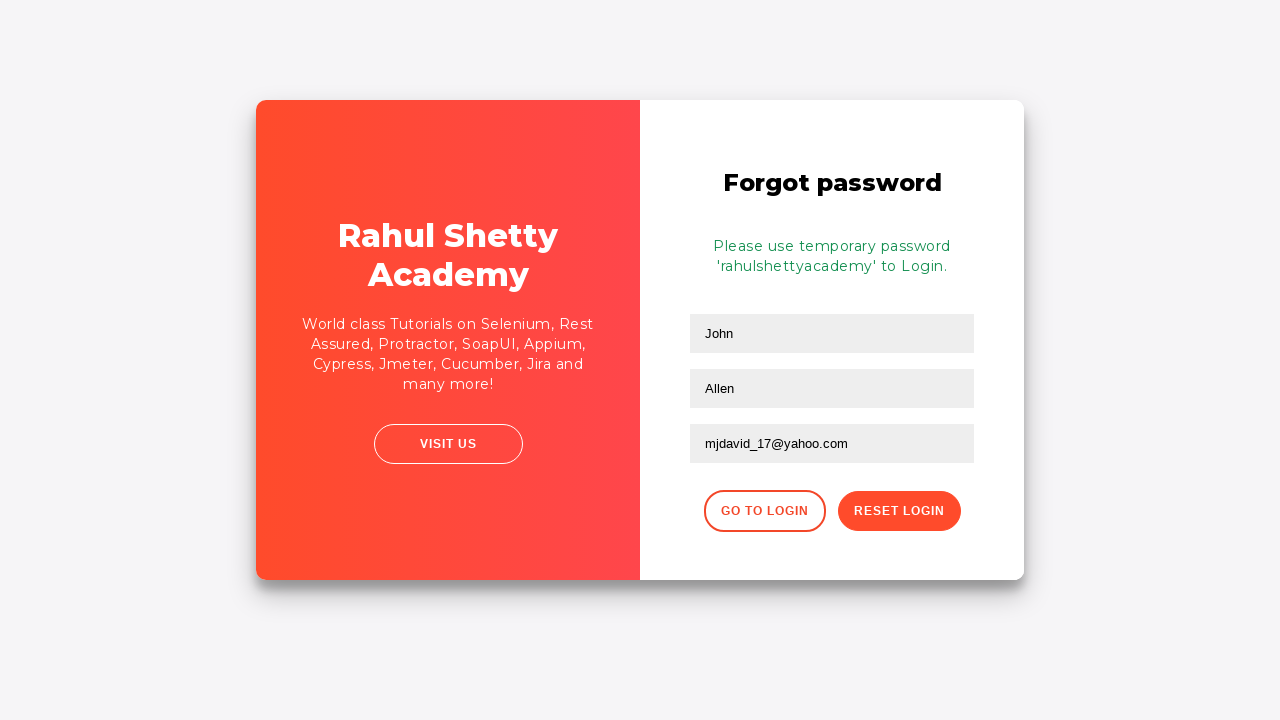

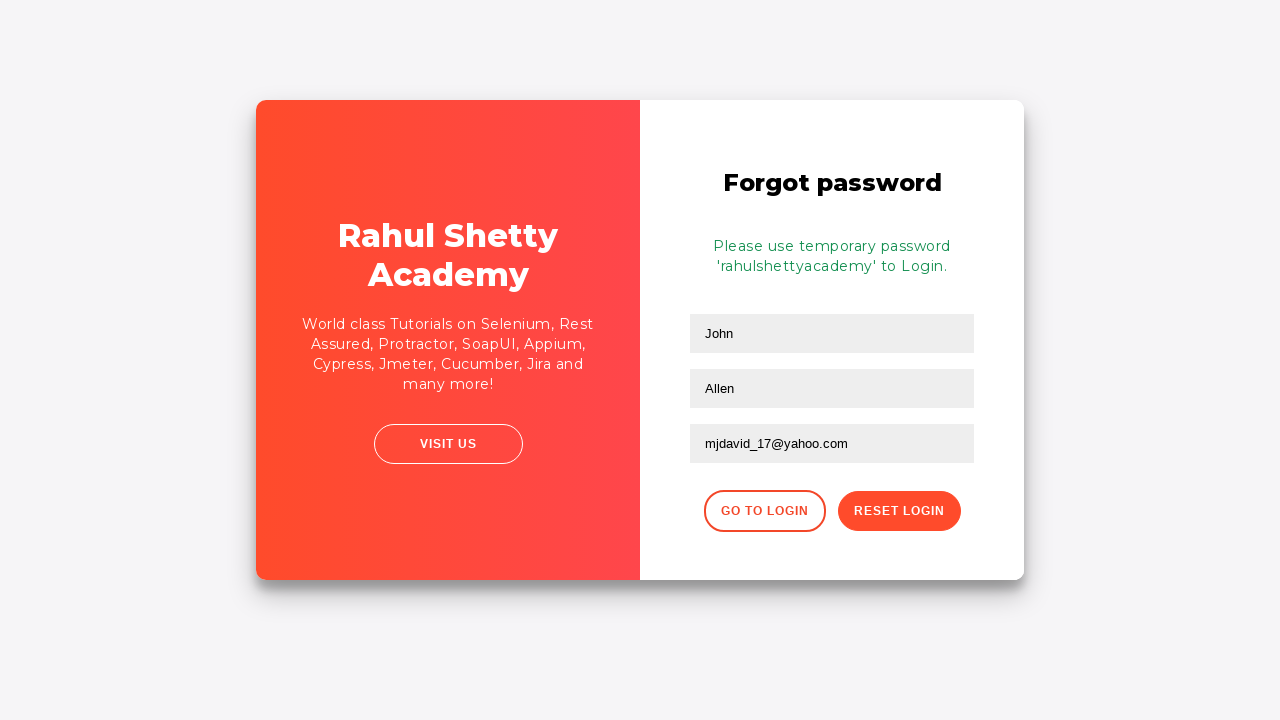